Tests multiplication with first negative digit by calculating -9 * 3 and verifying result equals -27

Starting URL: https://igorsmasc.github.io/calculadora_atividade_selenium/

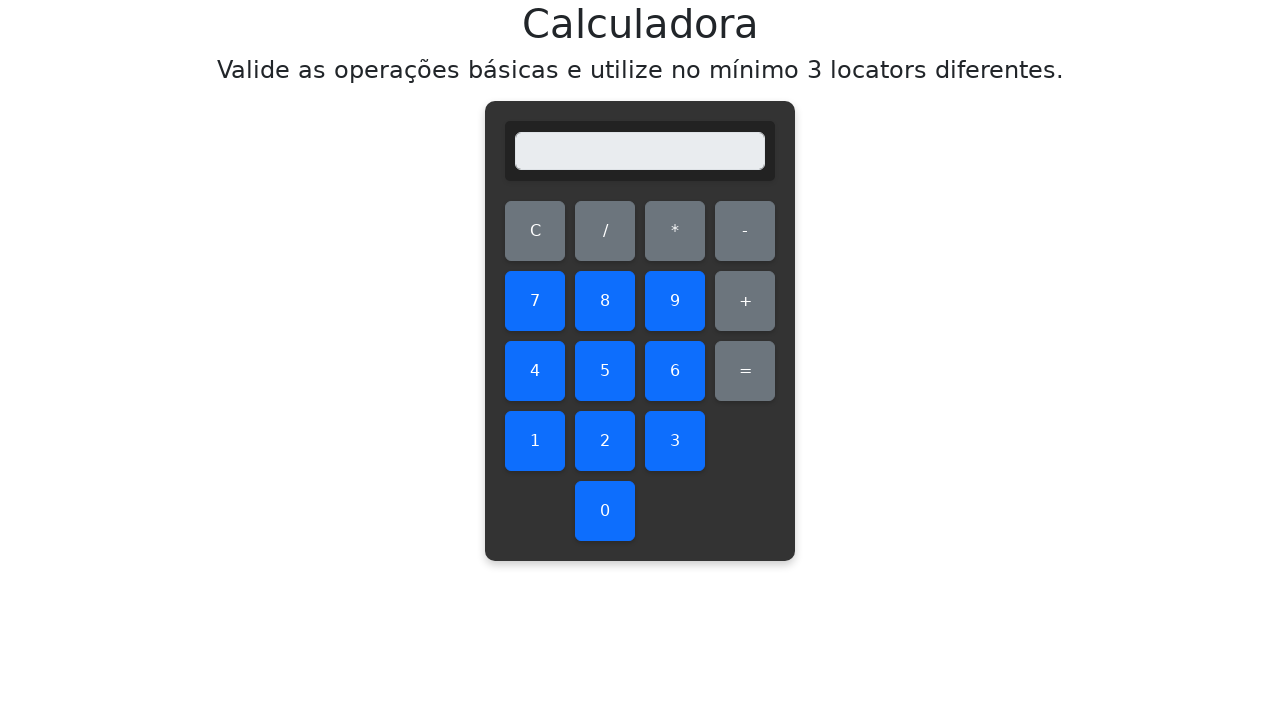

Clicked subtract button to make first number negative at (745, 231) on #subtract
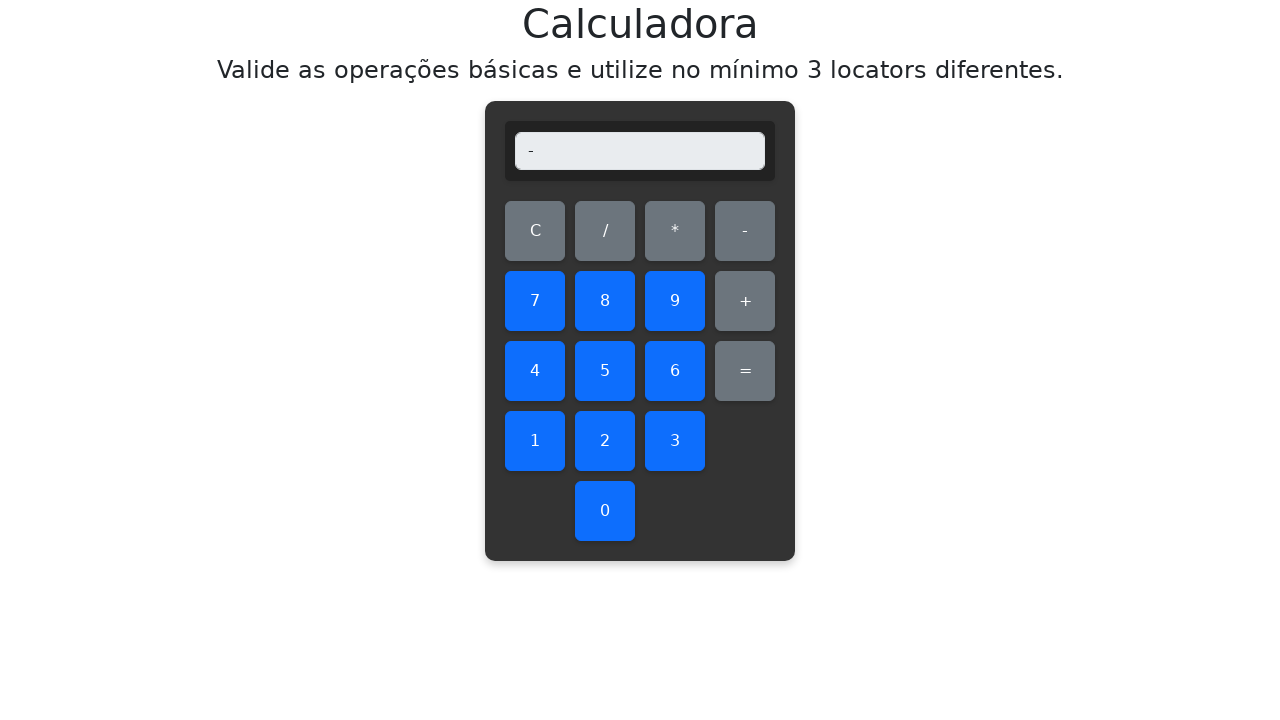

Clicked digit 9 at (675, 301) on #nine
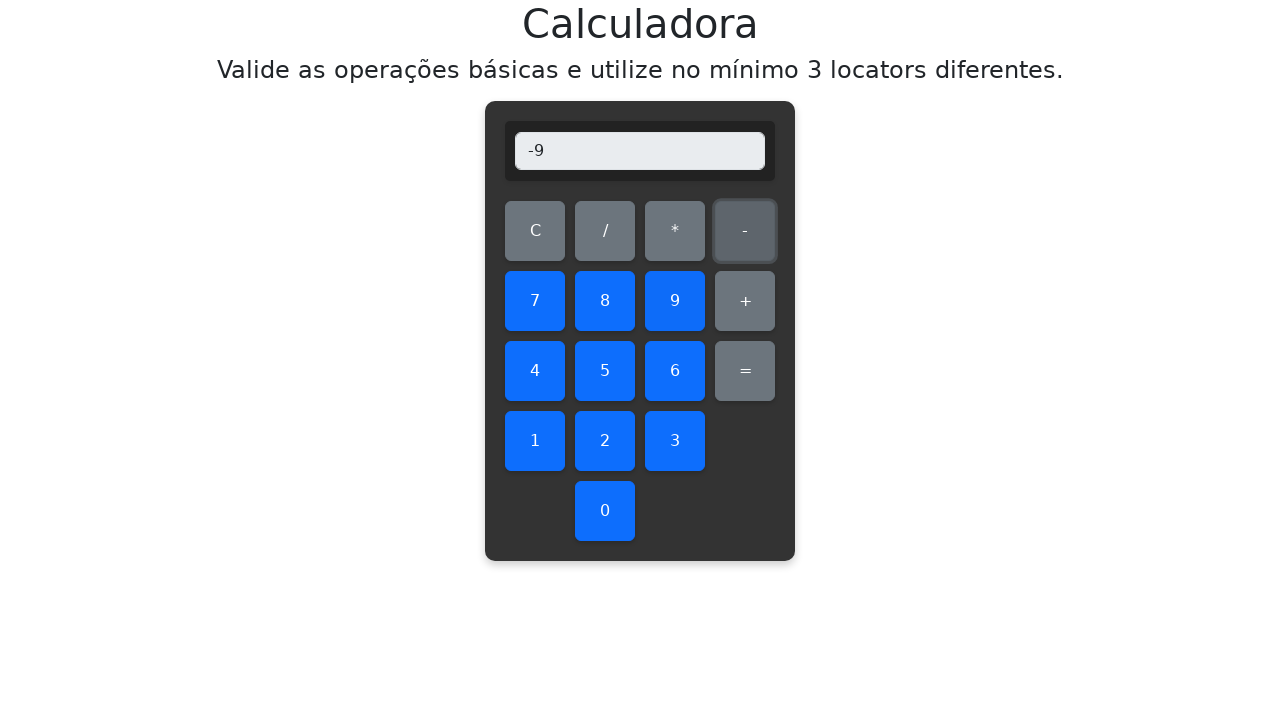

Clicked multiply operation at (675, 231) on #multiply
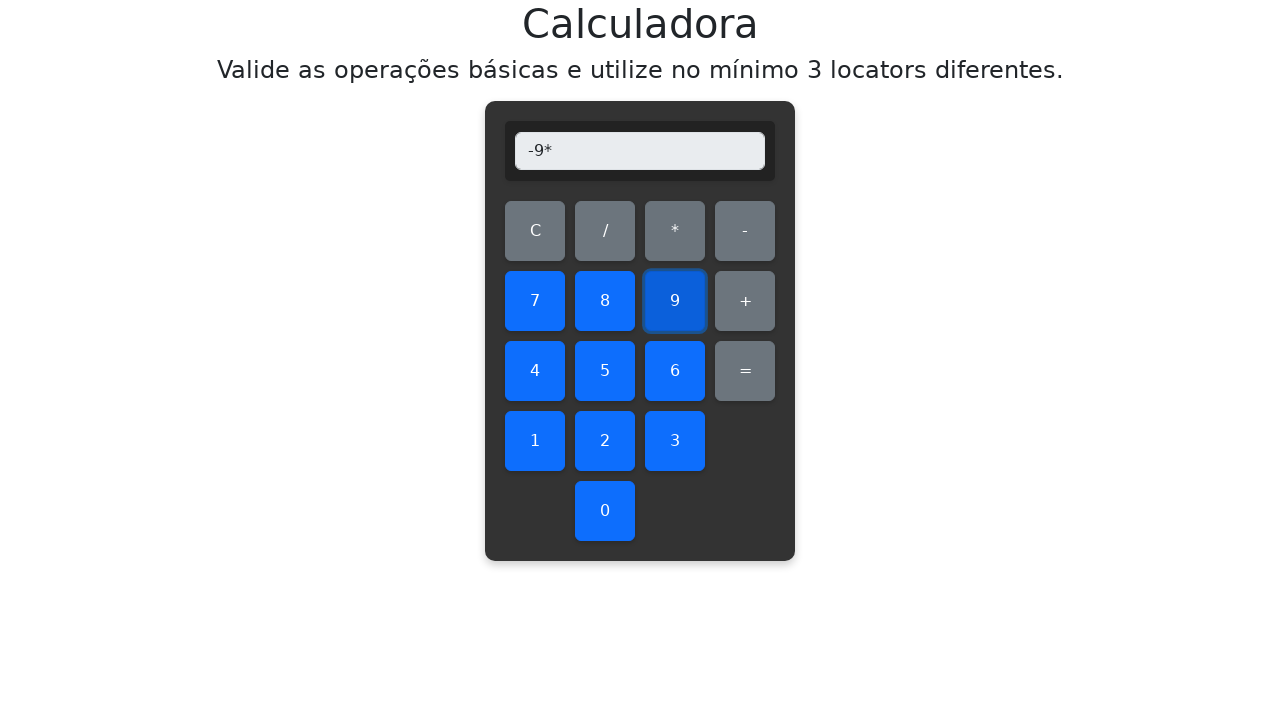

Clicked digit 3 at (675, 441) on #three
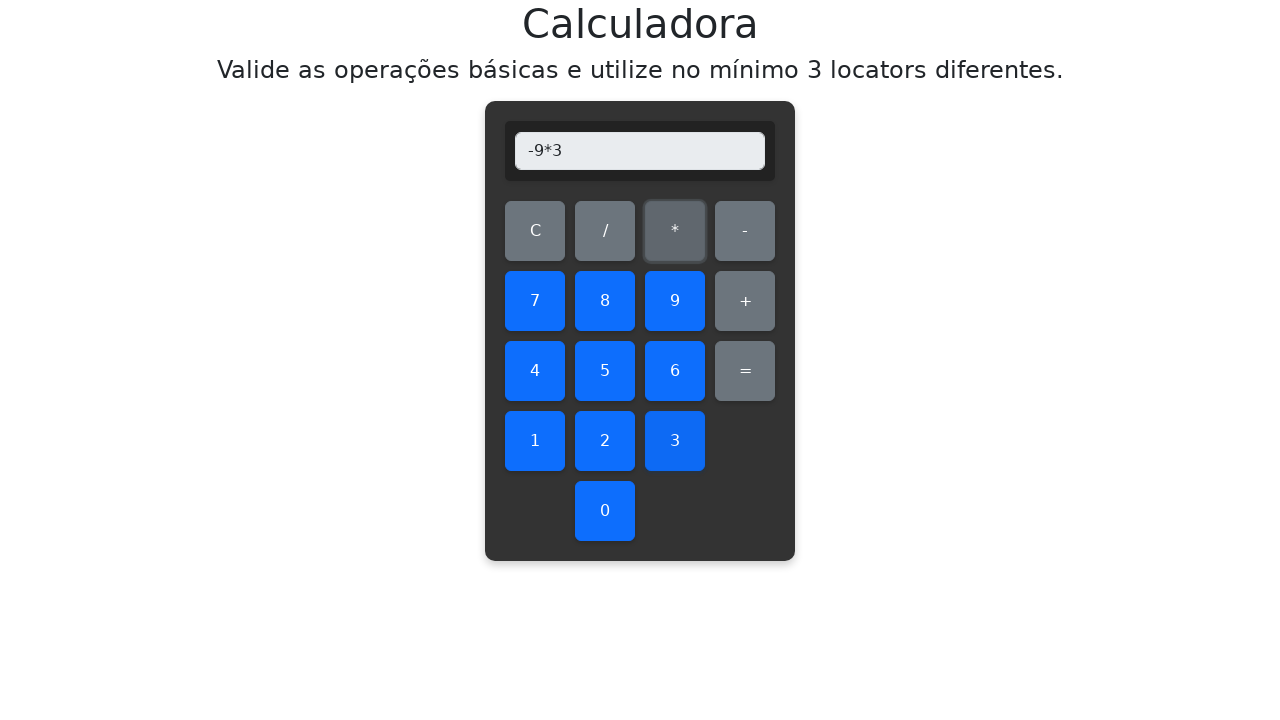

Clicked equals button to calculate -9 * 3 = -27 at (745, 371) on #equals
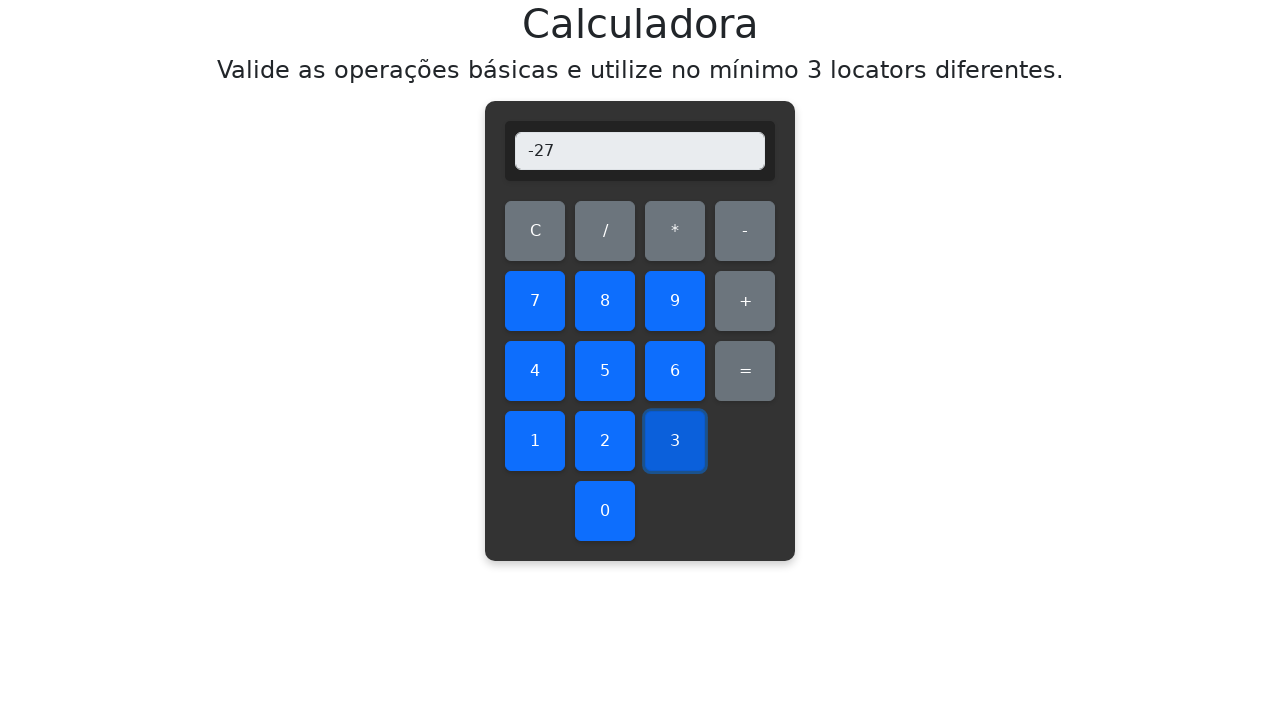

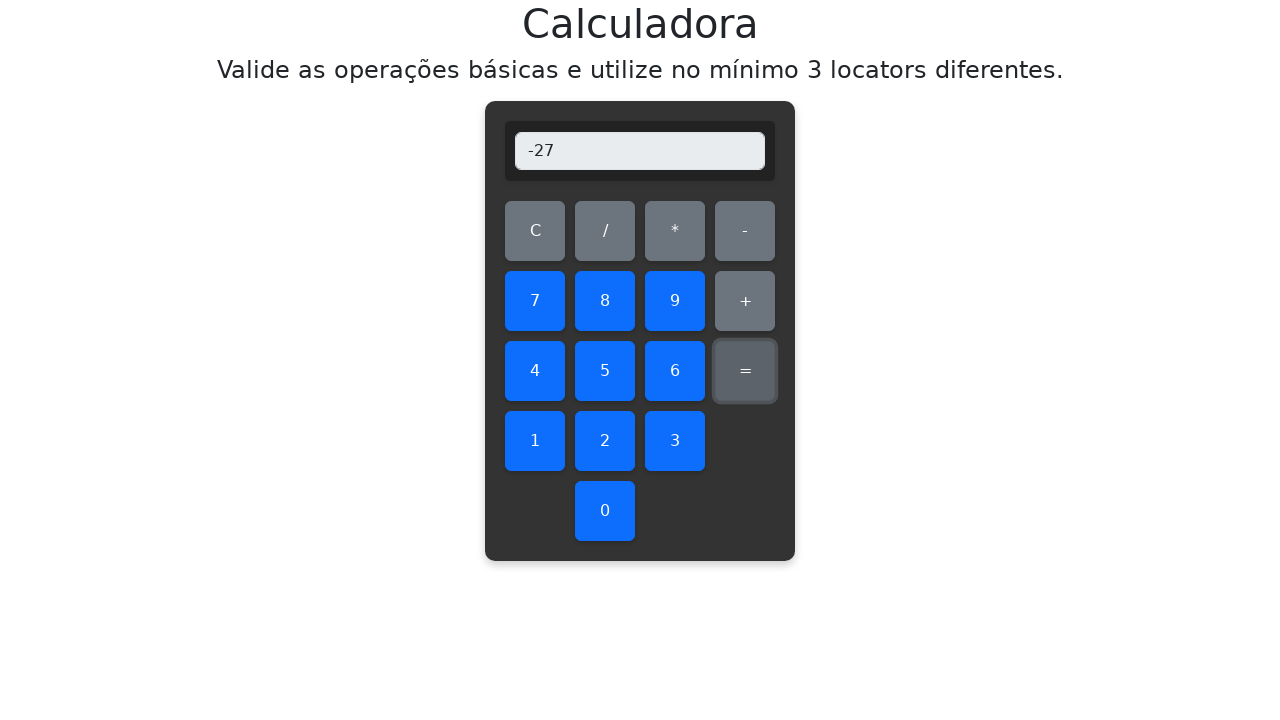